Tests a flight booking workflow by selecting departure/destination cities, finding the cheapest flight, and completing a purchase form with passenger and payment details.

Starting URL: https://blazedemo.com/

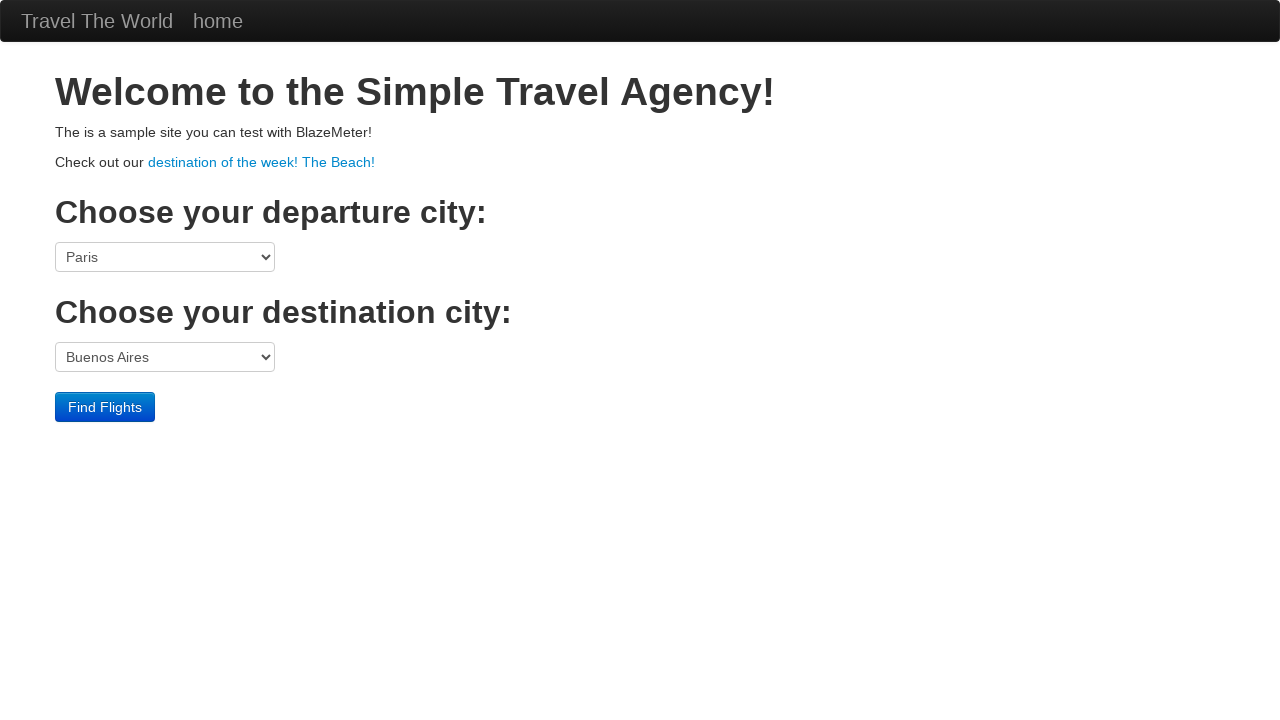

Selected Boston as departure city on //select[@name='fromPort']
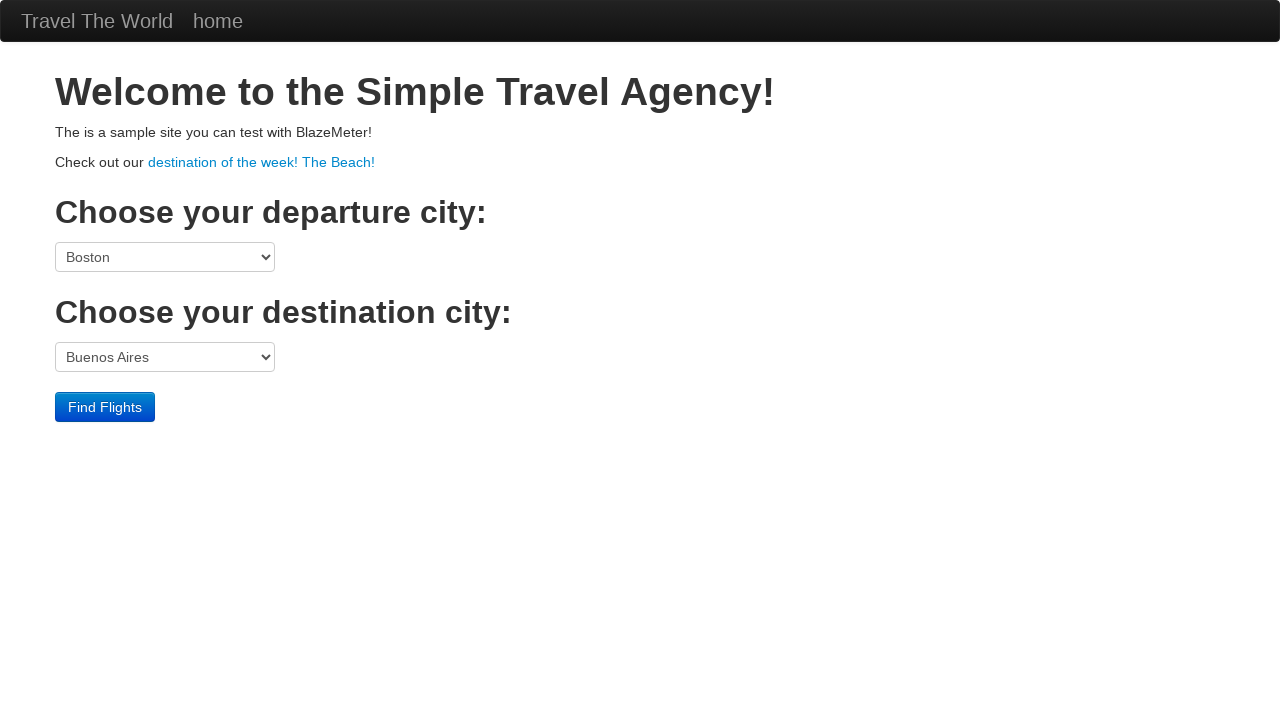

Selected Dublin as destination city on //select[@name='toPort']
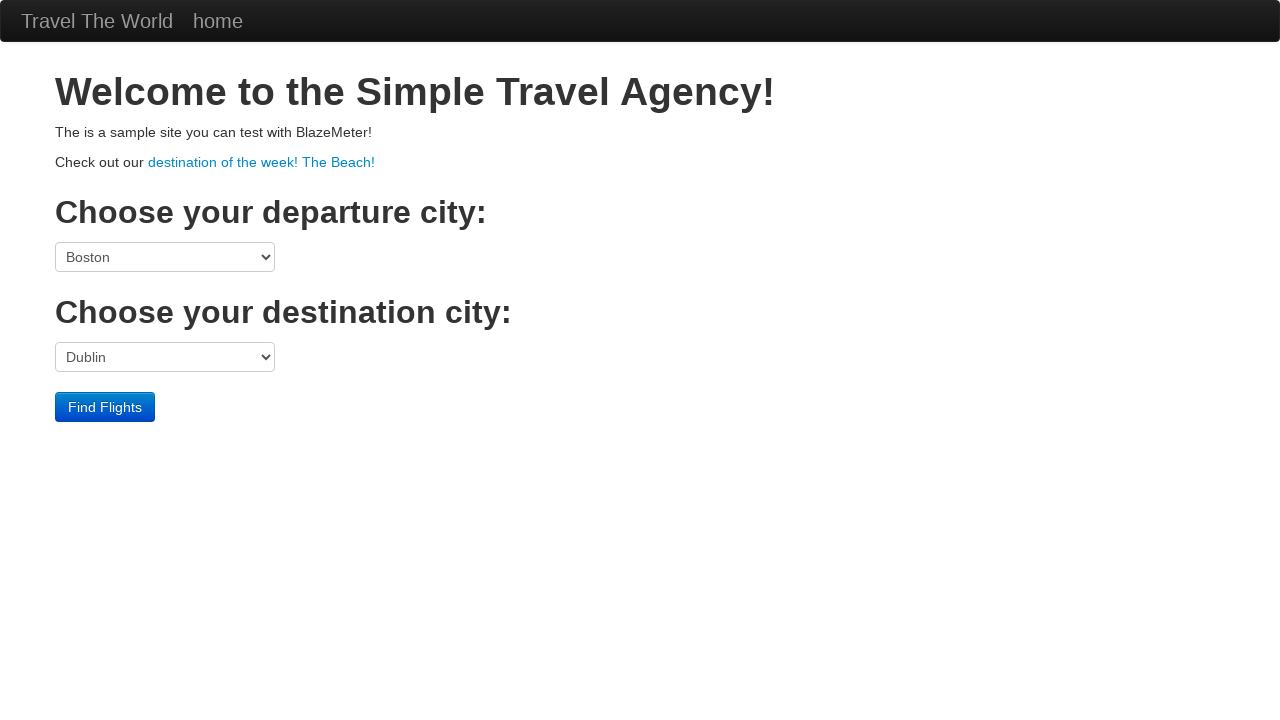

Clicked Find Flights button to search for available flights at (105, 407) on xpath=//input[@value='Find Flights']
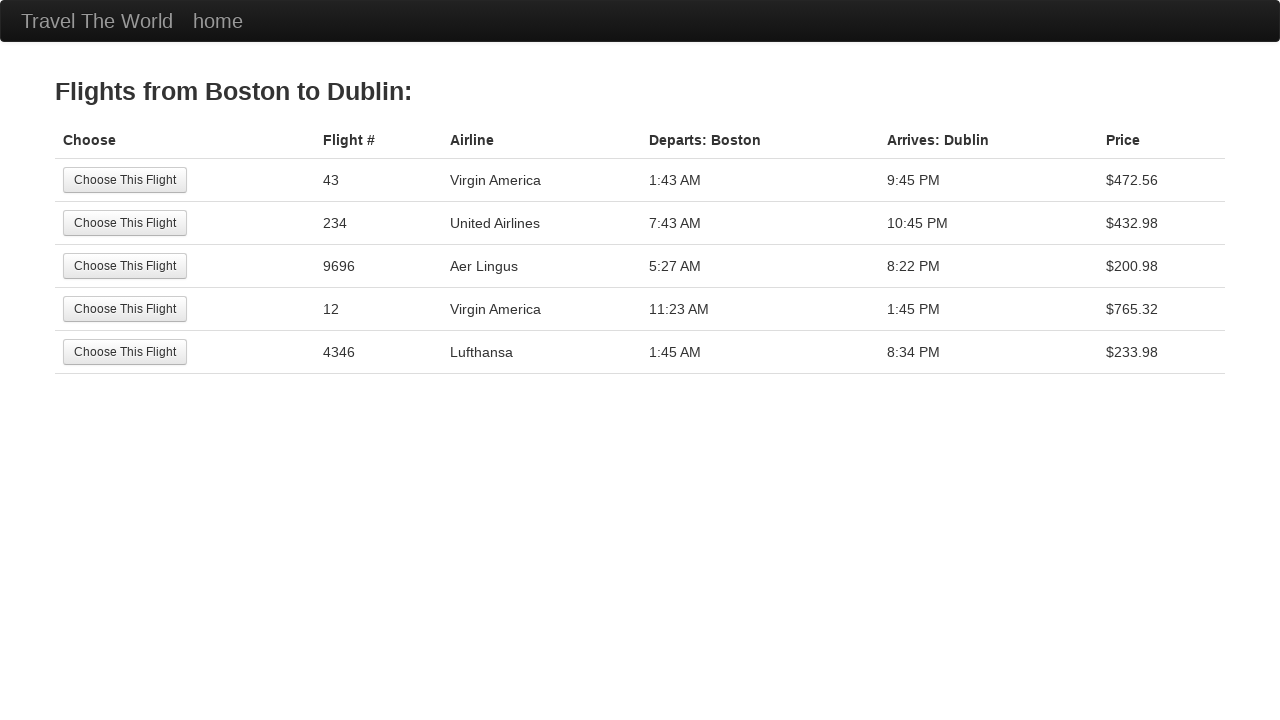

Flight results table loaded successfully
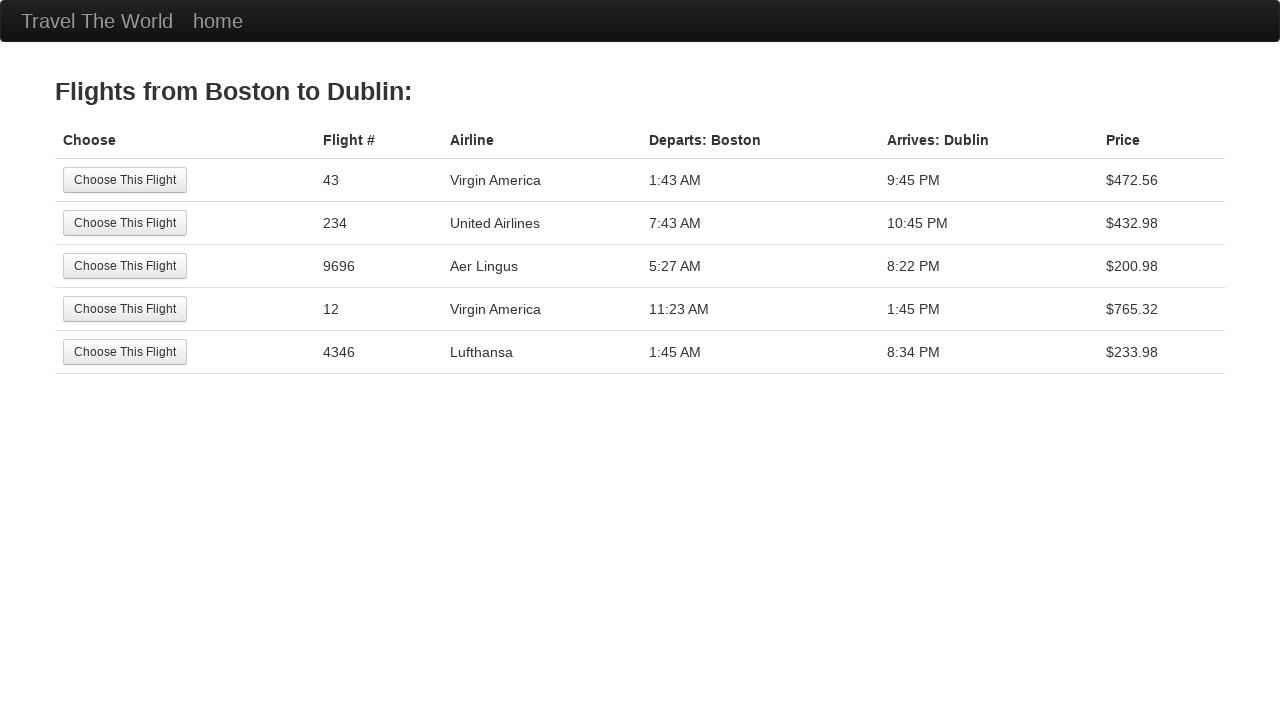

Found cheapest flight at row 3 with price $200.98
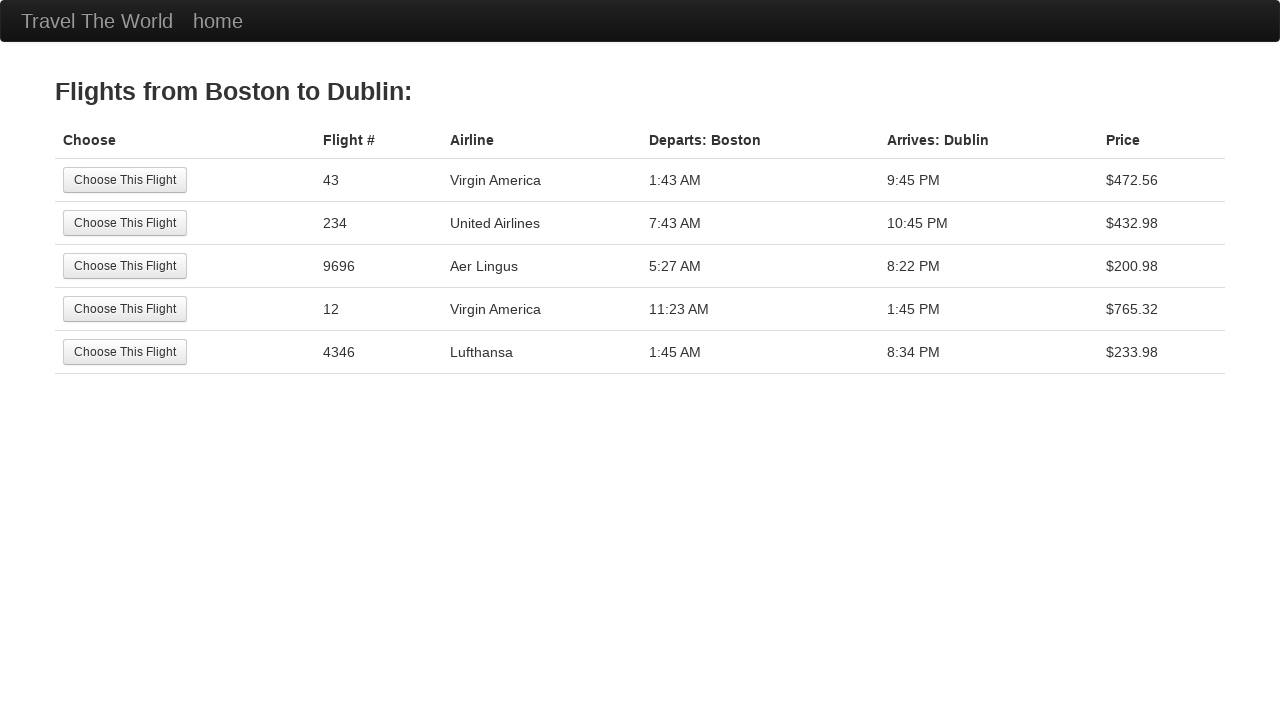

Selected cheapest flight ($200.98) by clicking Choose This Flight button at (125, 266) on //table[@class='table']//tr[3]/td[1]/input
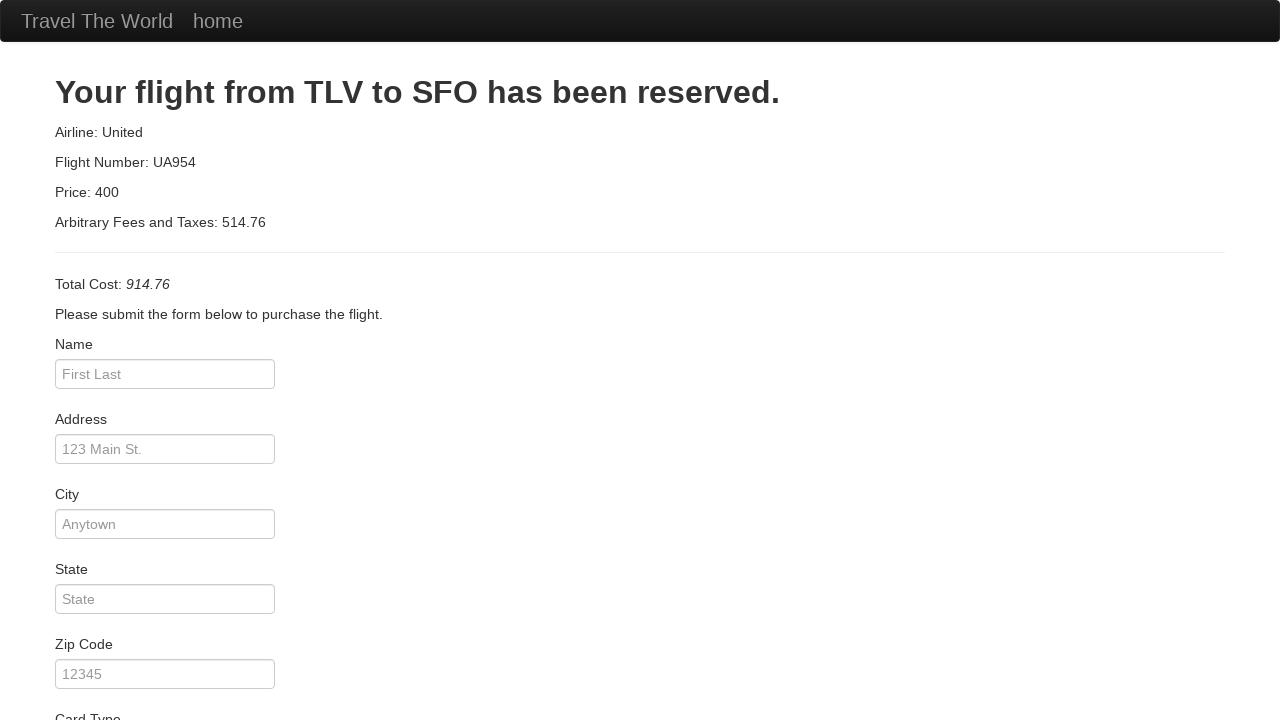

Entered passenger name 'Amit' on #inputName
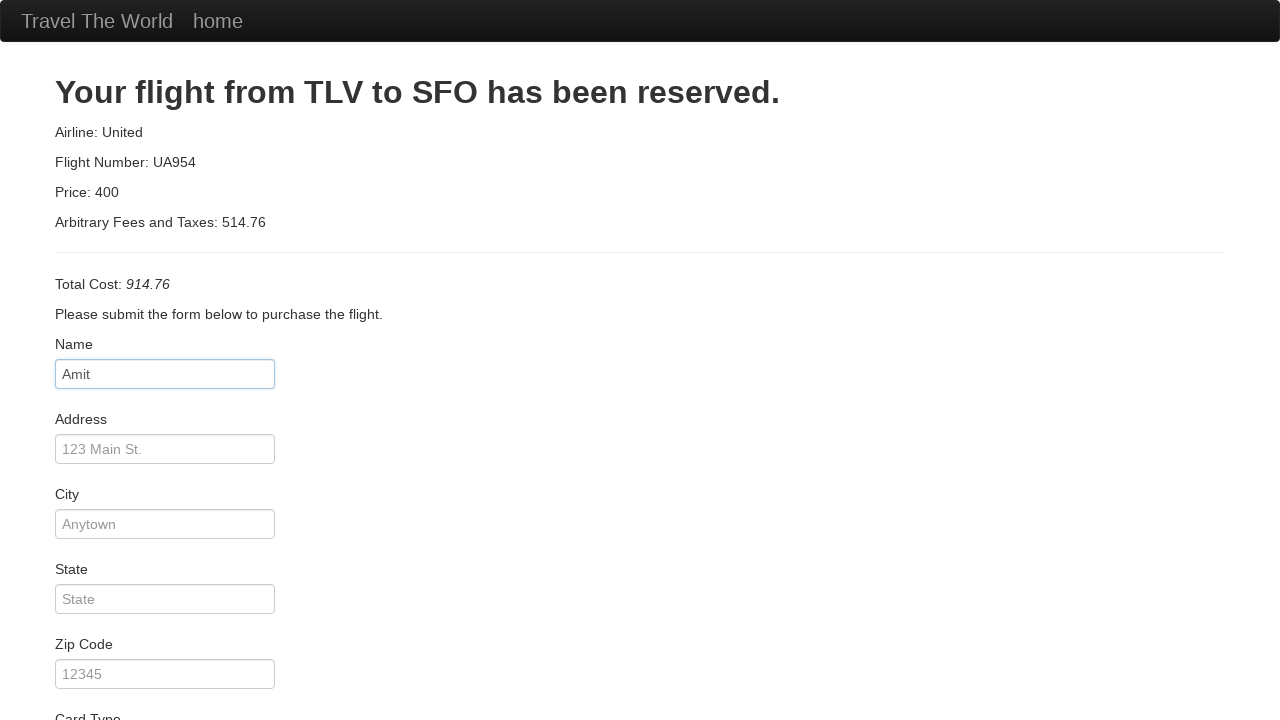

Entered address 'sec-73' on #address
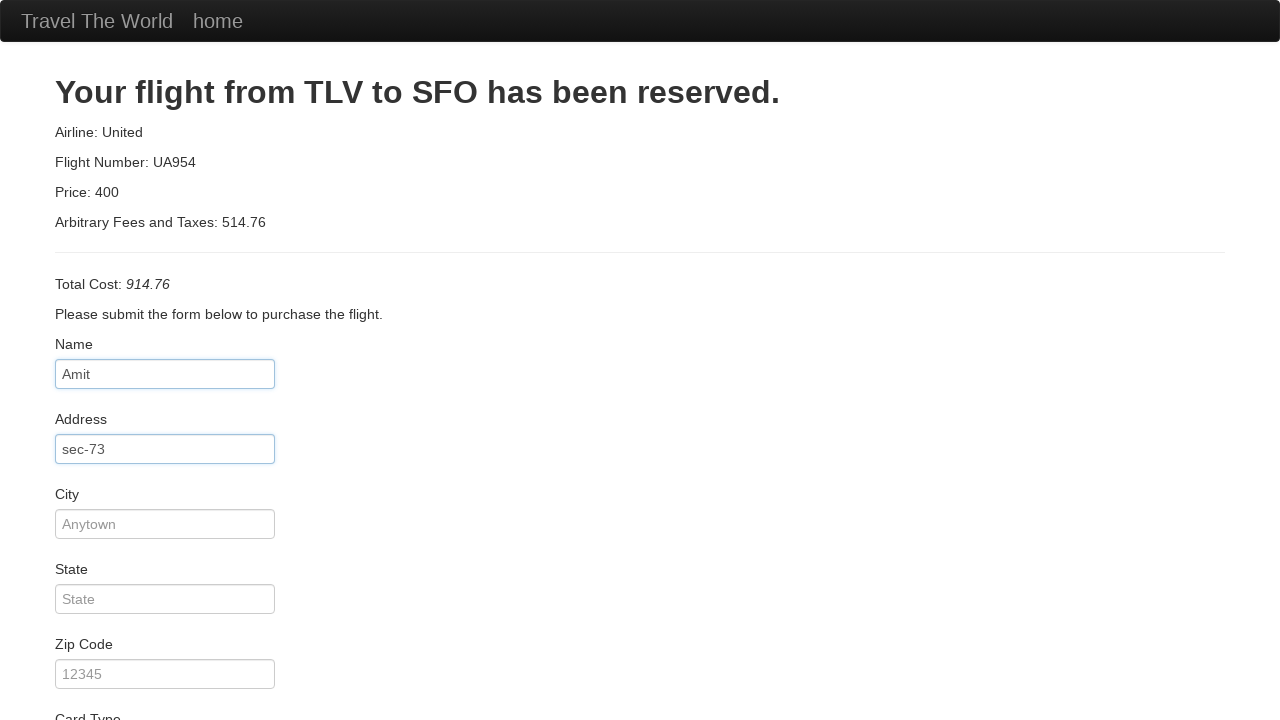

Entered city 'Noida' on #city
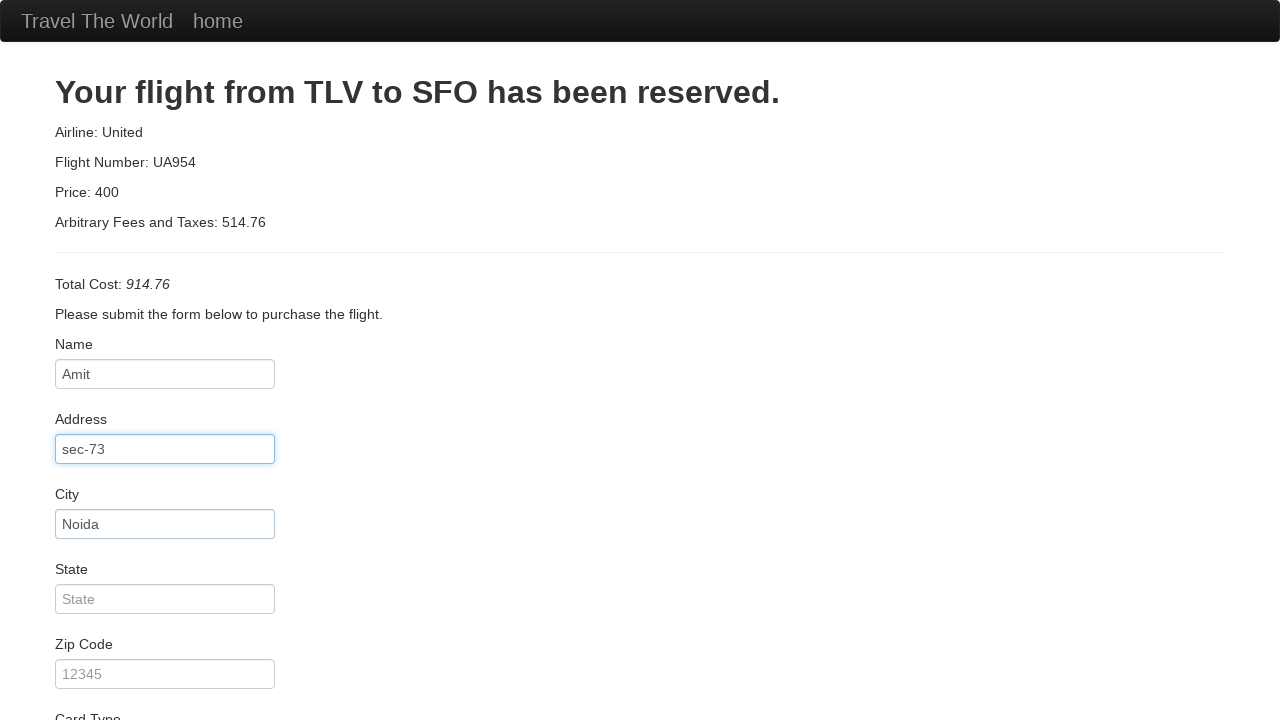

Entered state 'UP' on #state
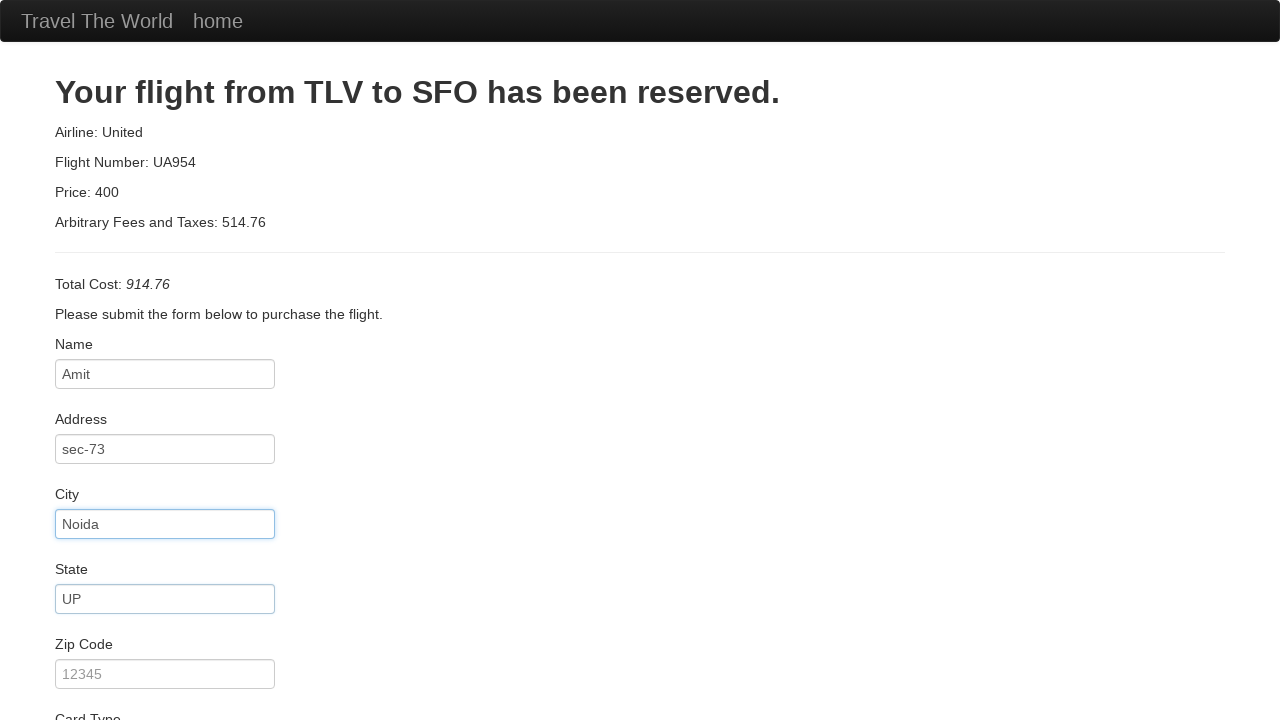

Entered zip code '201301' on #zipCode
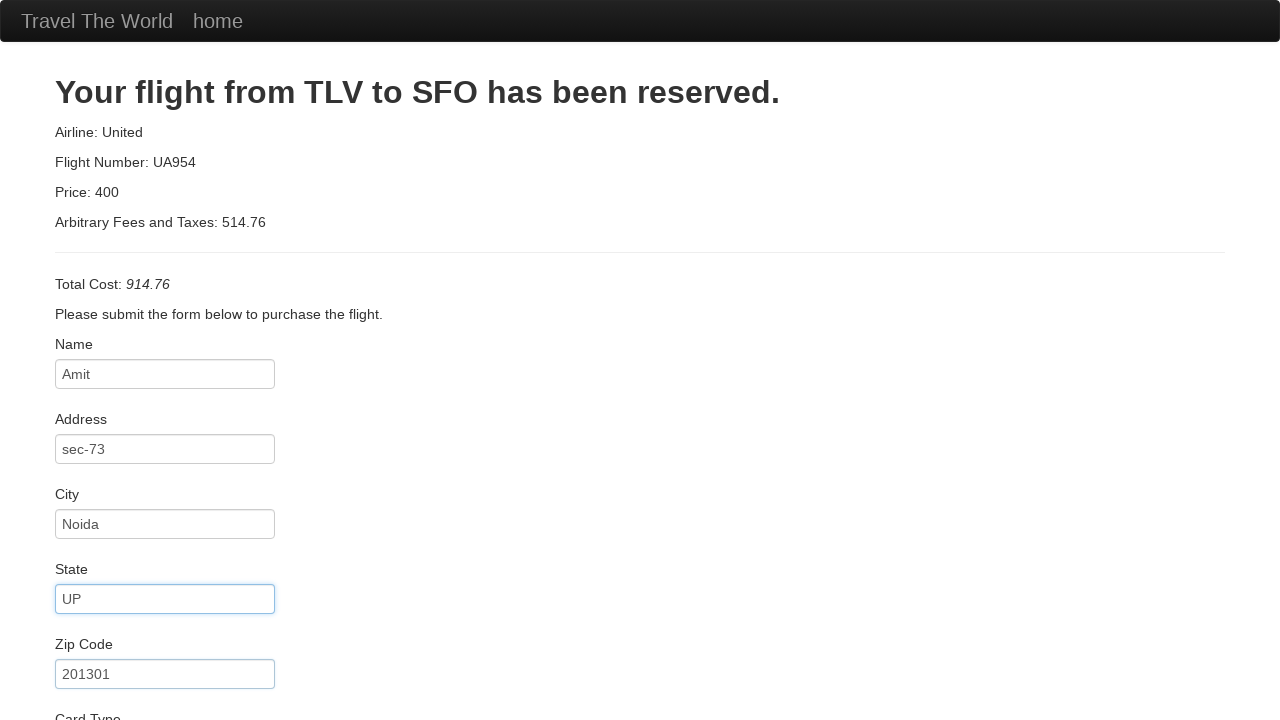

Selected card type 'amex' on #cardType
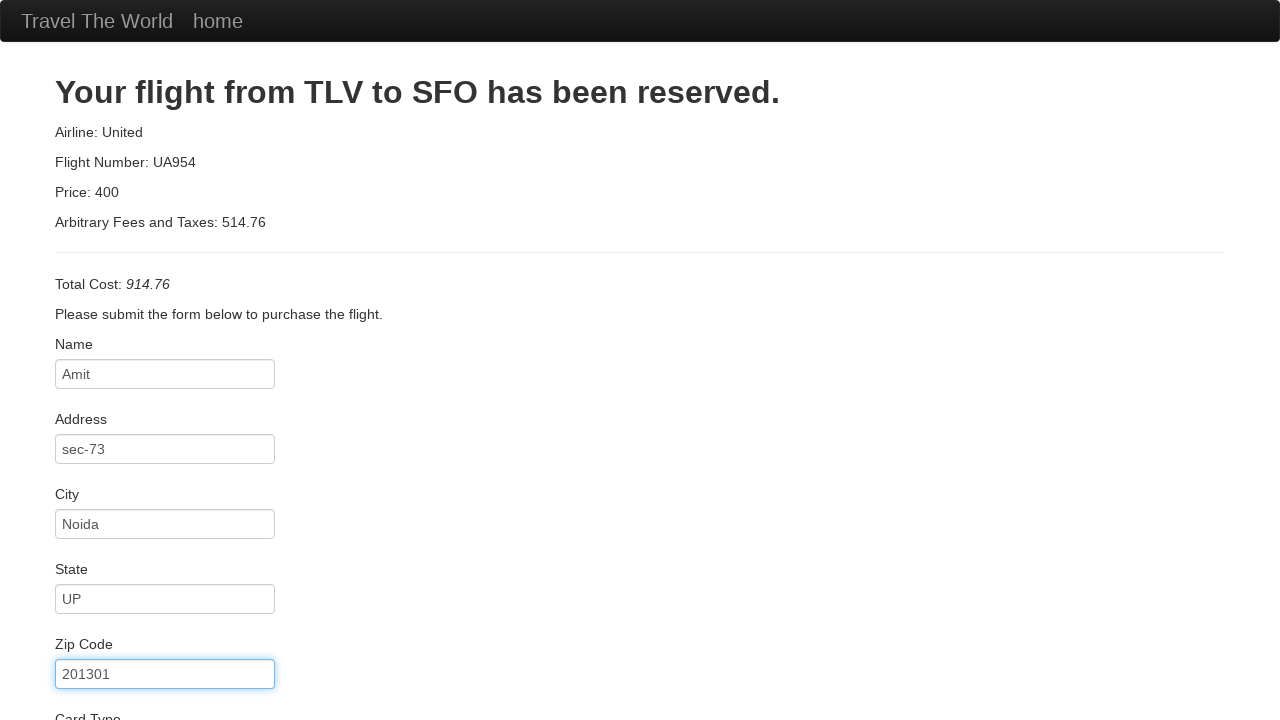

Entered credit card number on #creditCardNumber
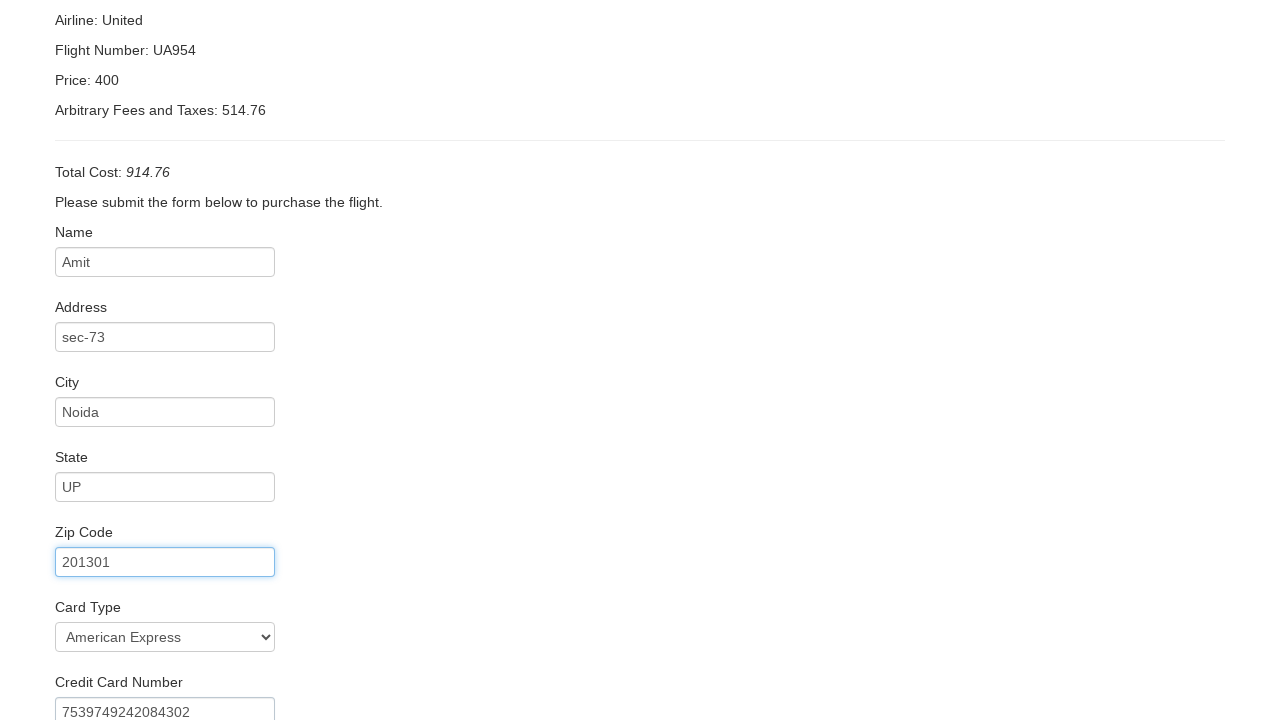

Entered cardholder name 'modiii' on #nameOnCard
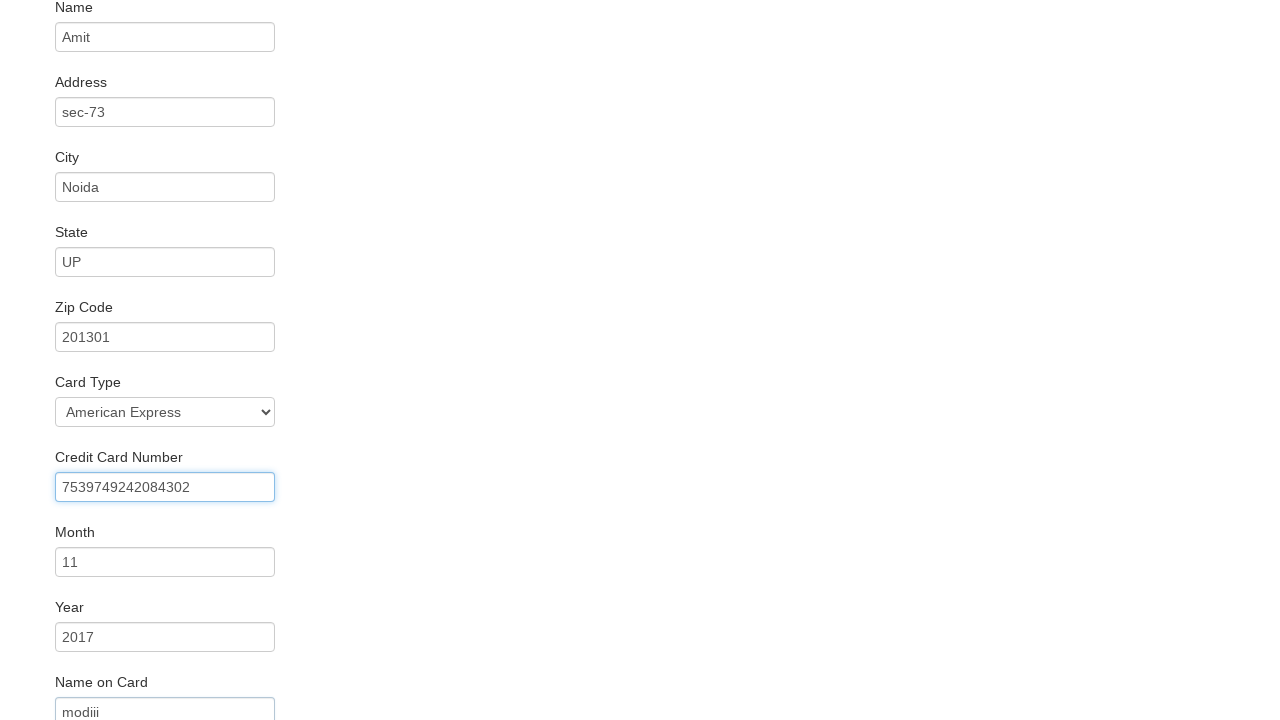

Checked 'Remember Me' checkbox at (62, 656) on #rememberMe
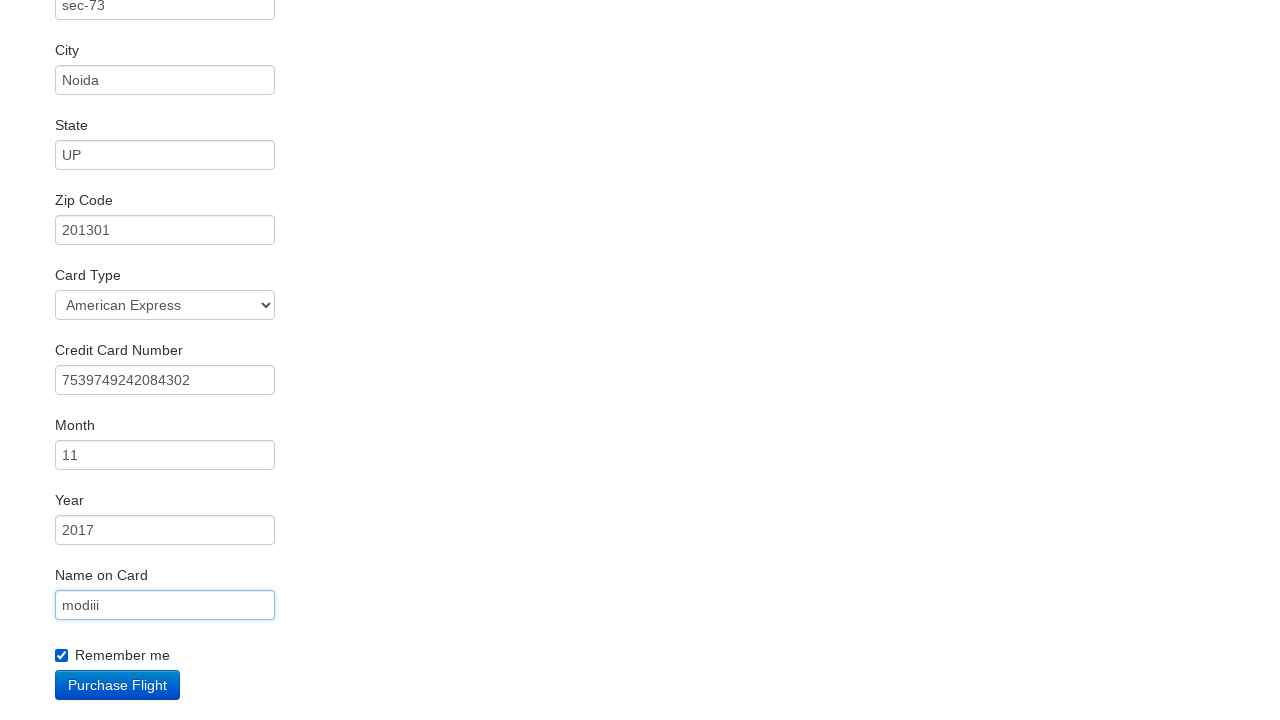

Clicked Purchase Flight button to complete the booking at (118, 685) on xpath=//input[@value='Purchase Flight']
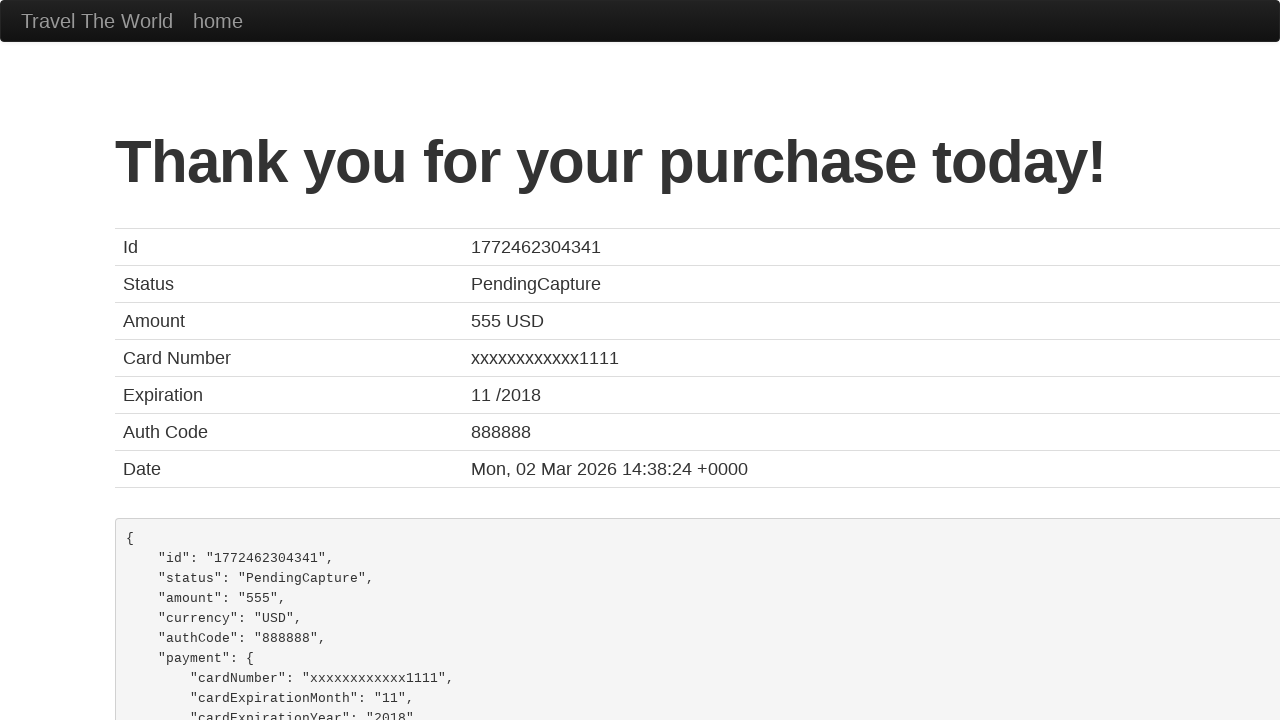

Flight purchase completed and confirmation page loaded
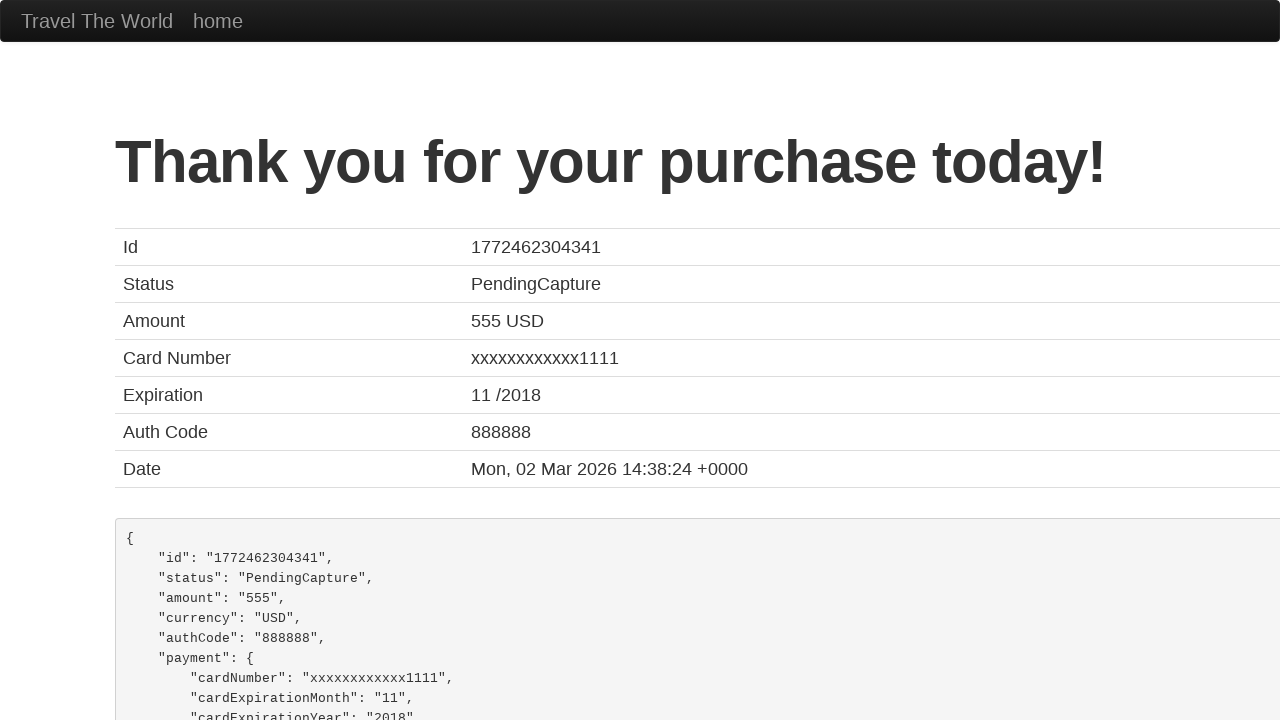

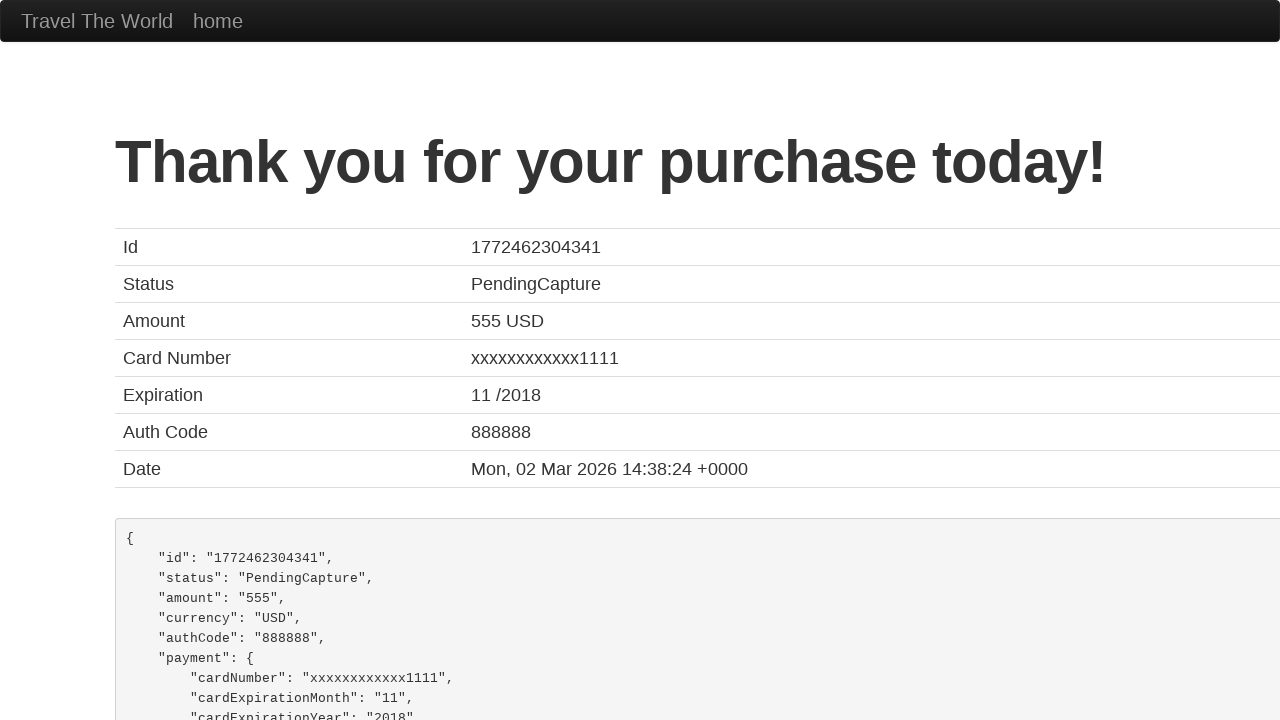